Retrieves an attribute value from an element, performs a mathematical calculation, fills in the result, checks checkboxes/radio buttons, and submits the form

Starting URL: http://suninjuly.github.io/get_attribute.html

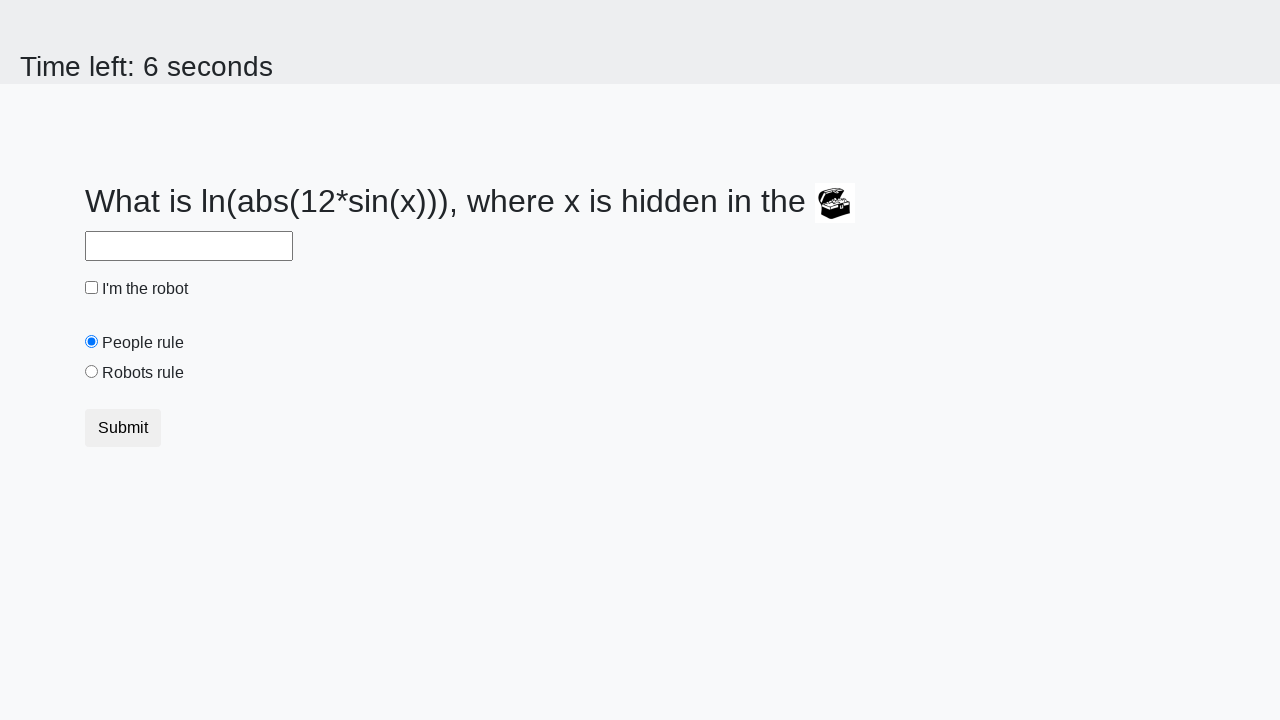

Retrieved 'valuex' attribute from treasure element
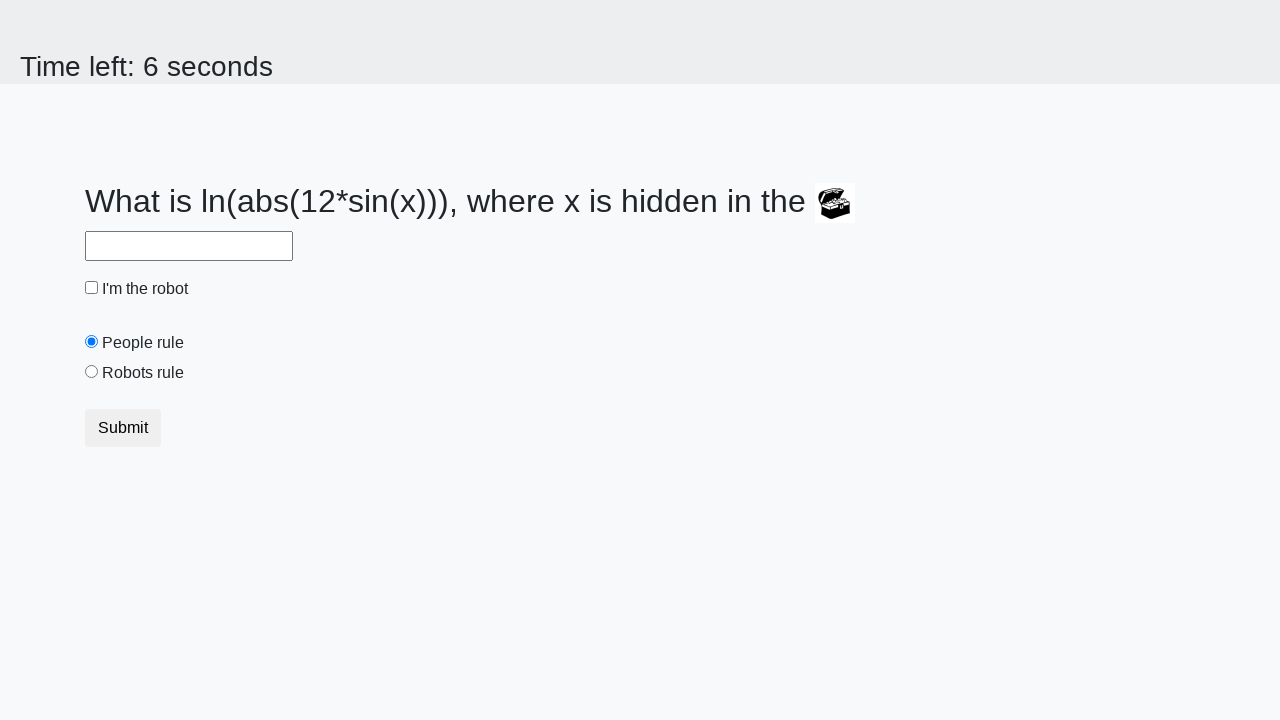

Calculated mathematical expression: log(abs(12*sin(x)))
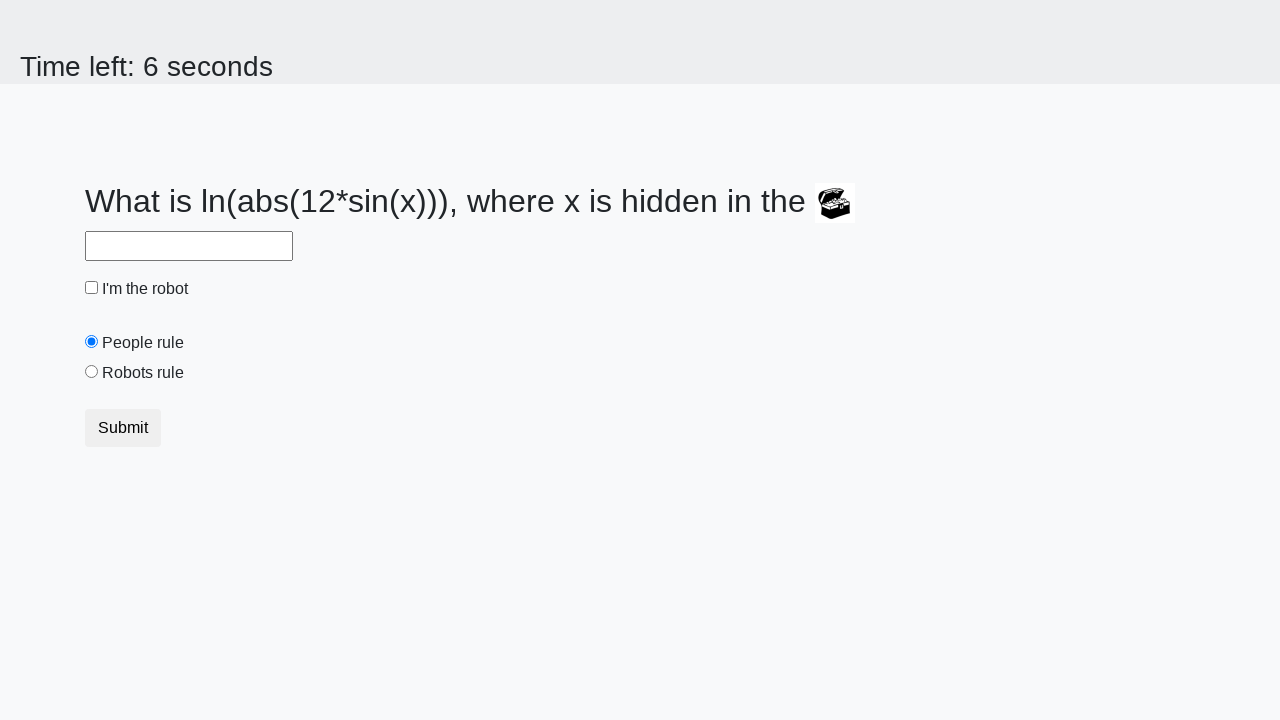

Filled answer field with calculated value on #answer
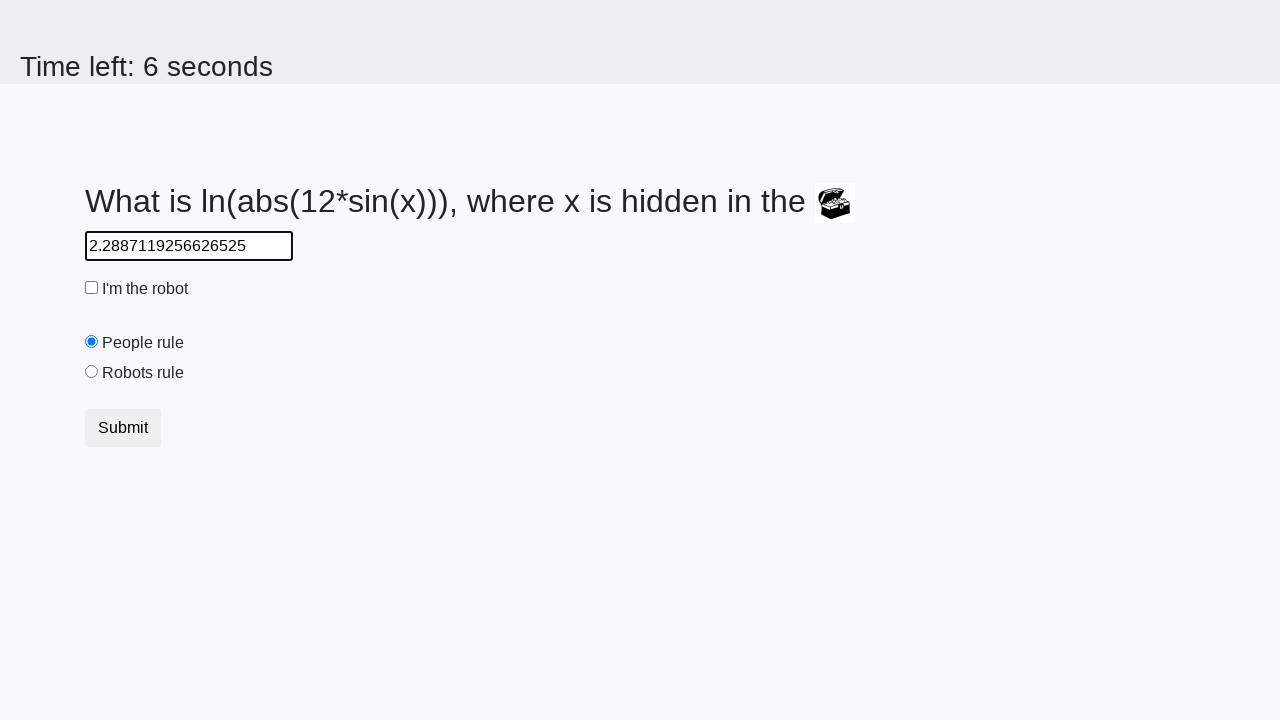

Clicked robot checkbox at (92, 288) on #robotCheckbox
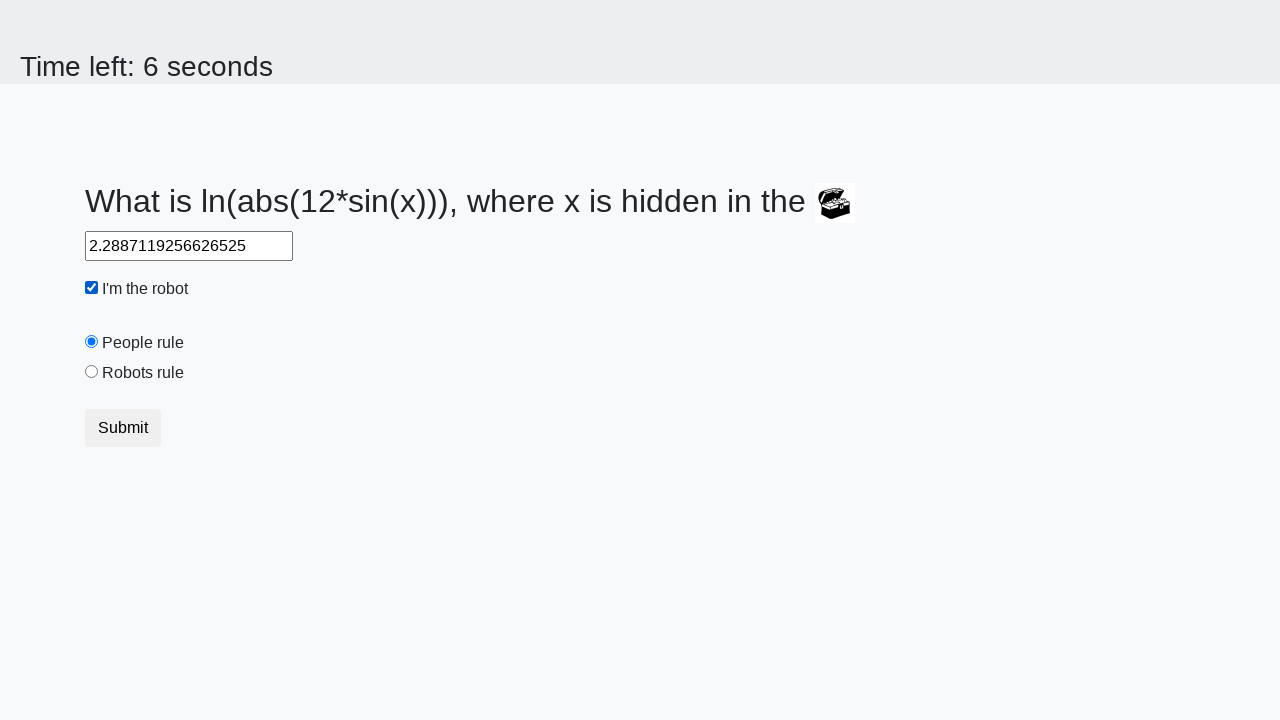

Clicked robots rule radio button at (92, 372) on #robotsRule
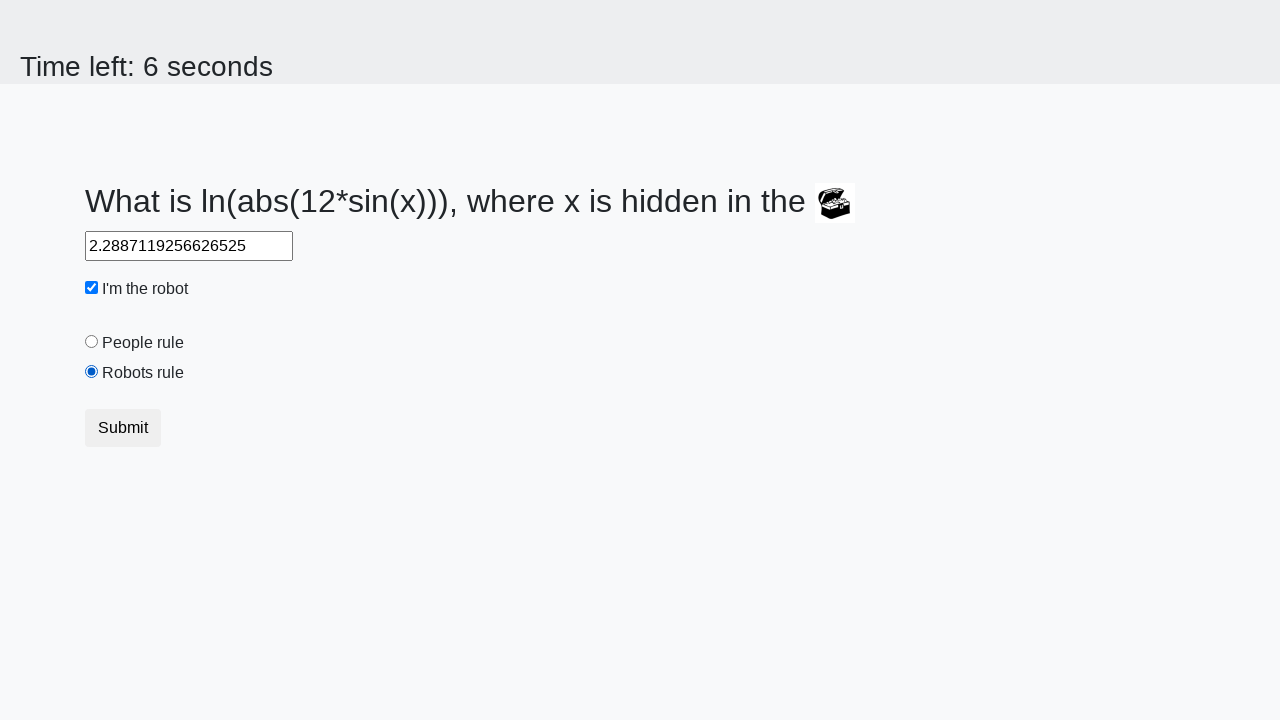

Clicked submit button to submit form at (123, 428) on button
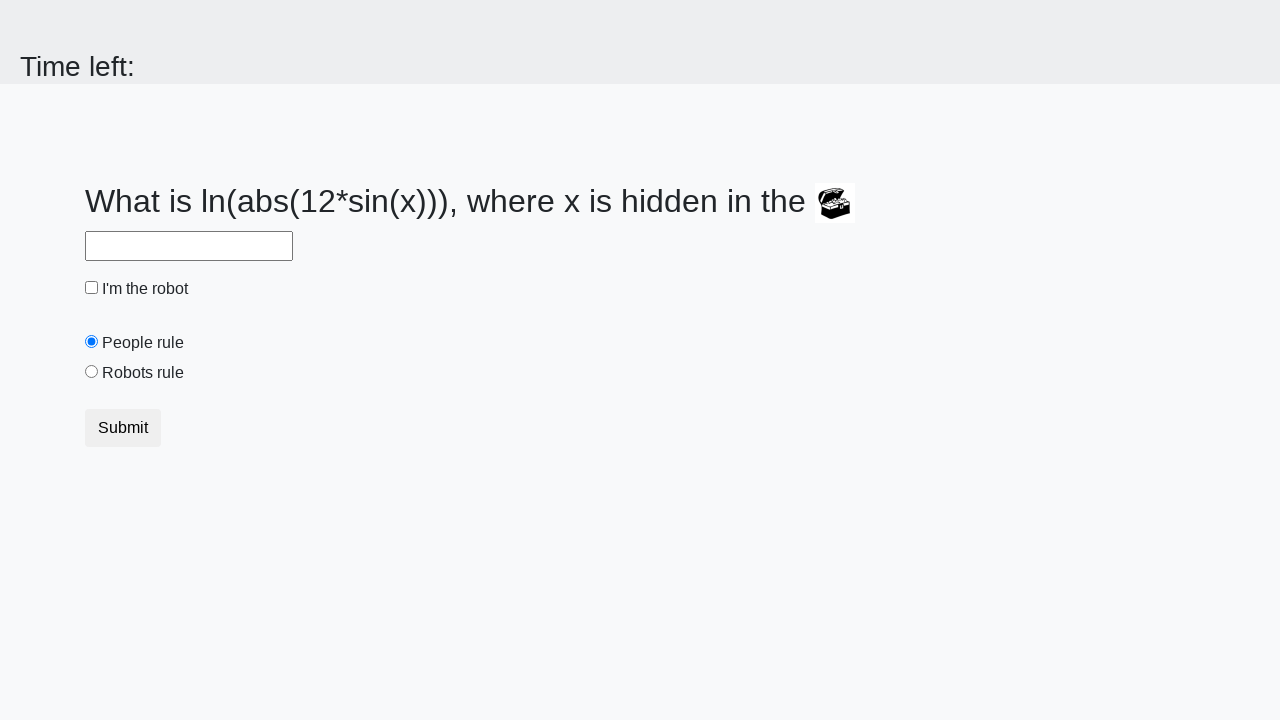

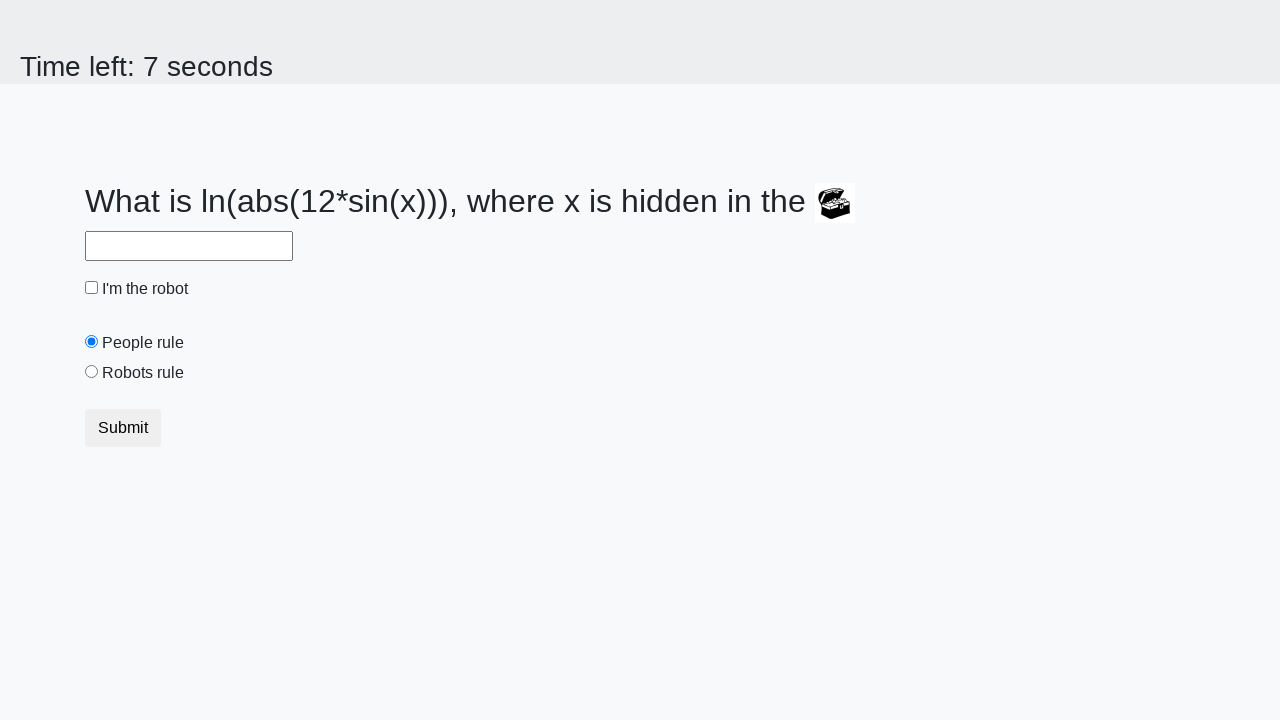